Tests adding specific grocery items to cart by iterating through product list and clicking "ADD TO CART" for items matching a predefined list (Cucumber, Brocolli)

Starting URL: https://rahulshettyacademy.com/seleniumPractise/#/

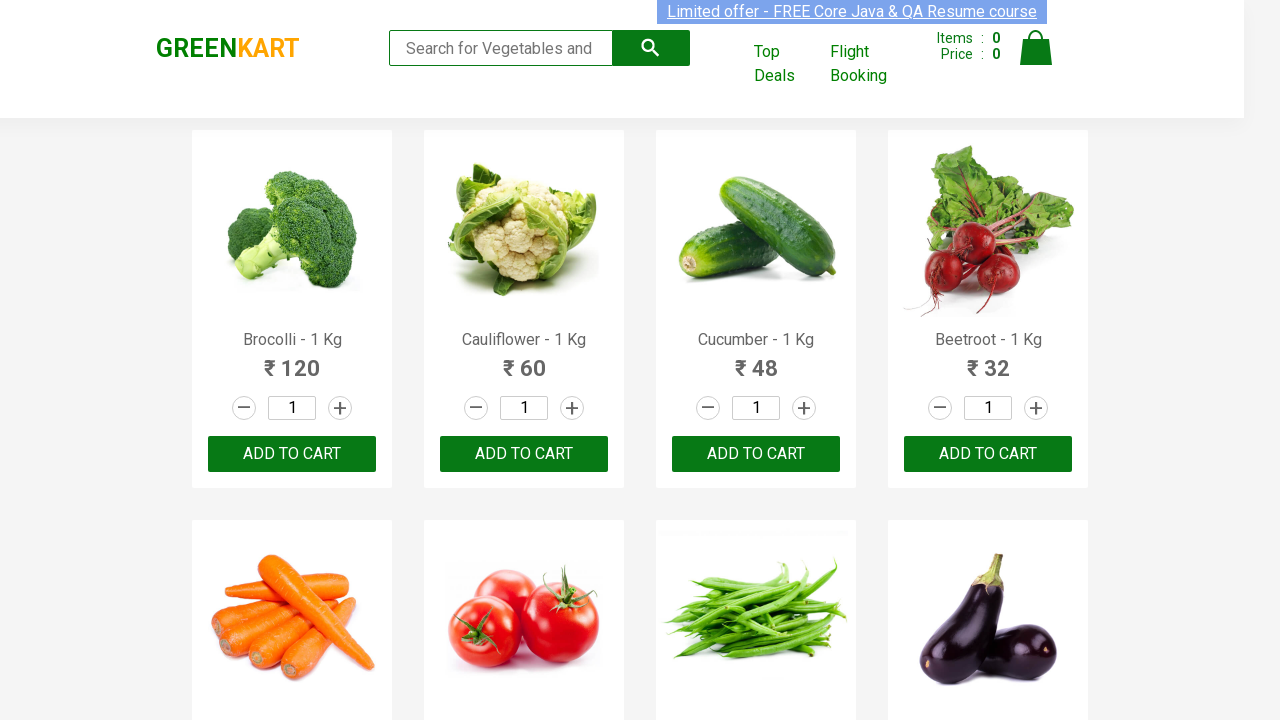

Waited for product names to load on the page
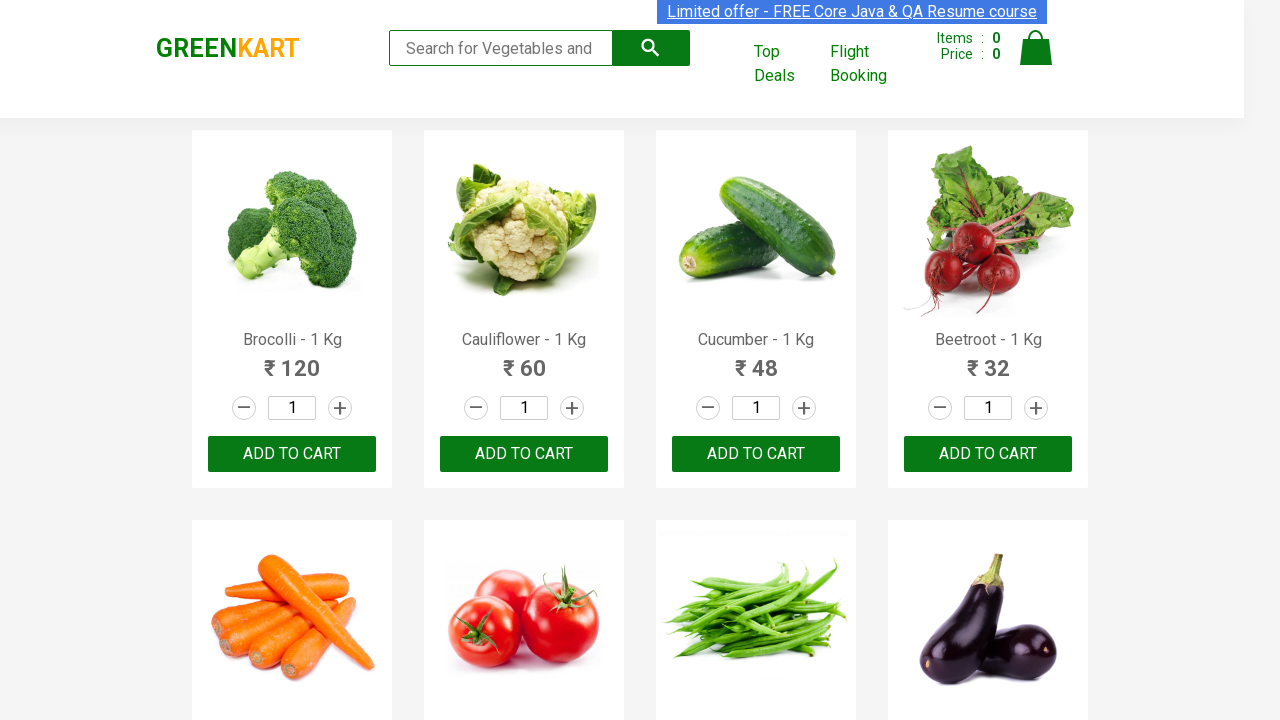

Retrieved all product name elements from the page
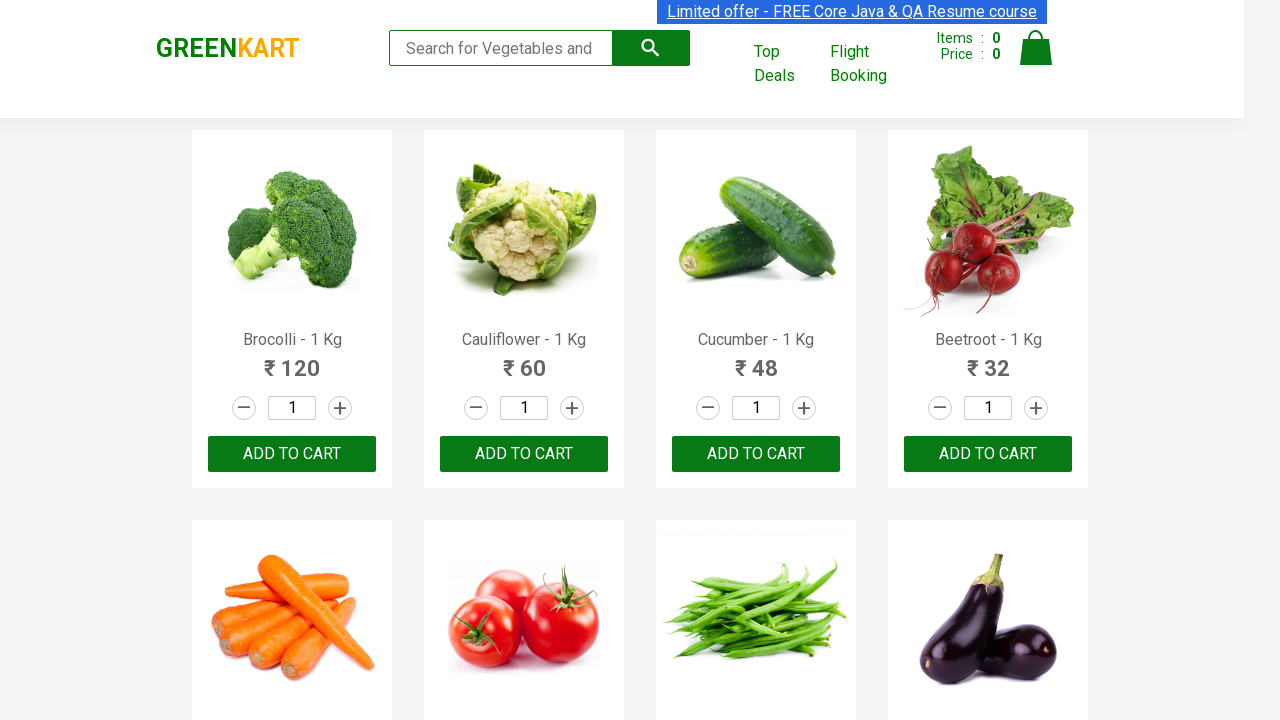

Retrieved product name: Brocolli - 1 Kg
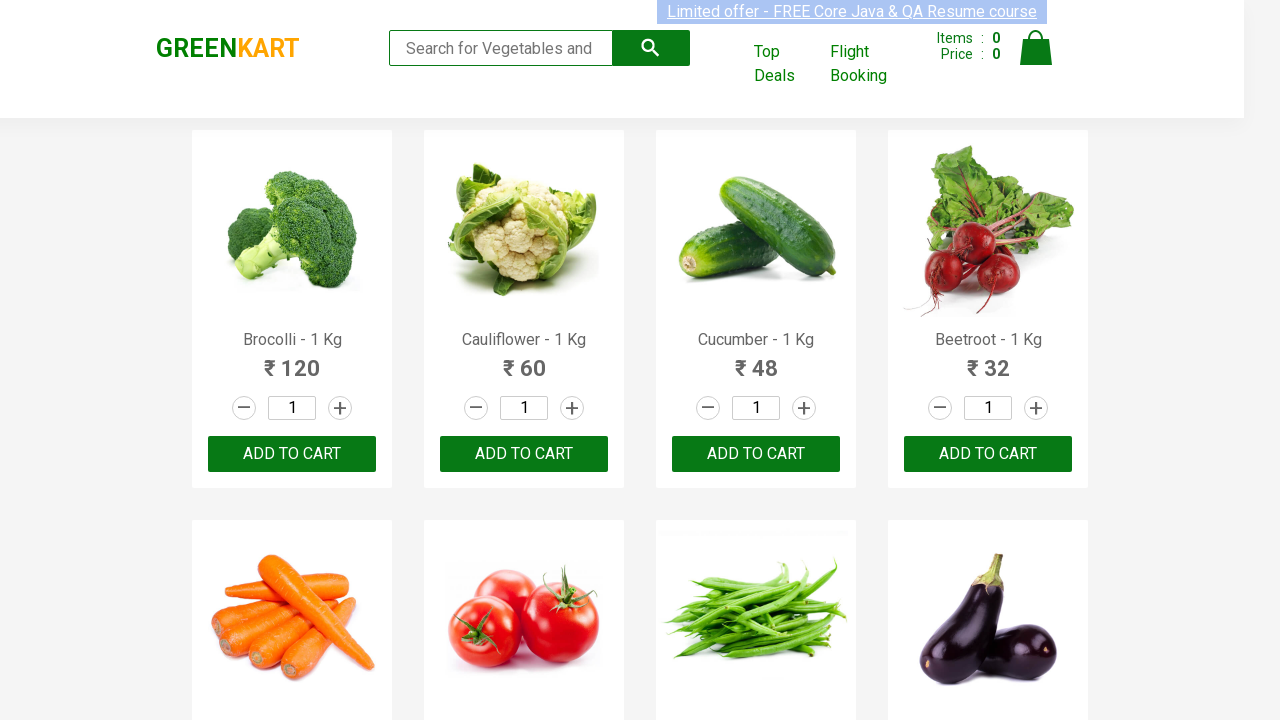

Clicked 'ADD TO CART' button for product: Brocolli - 1 Kg at (292, 454) on xpath=//button[text()='ADD TO CART'] >> nth=0
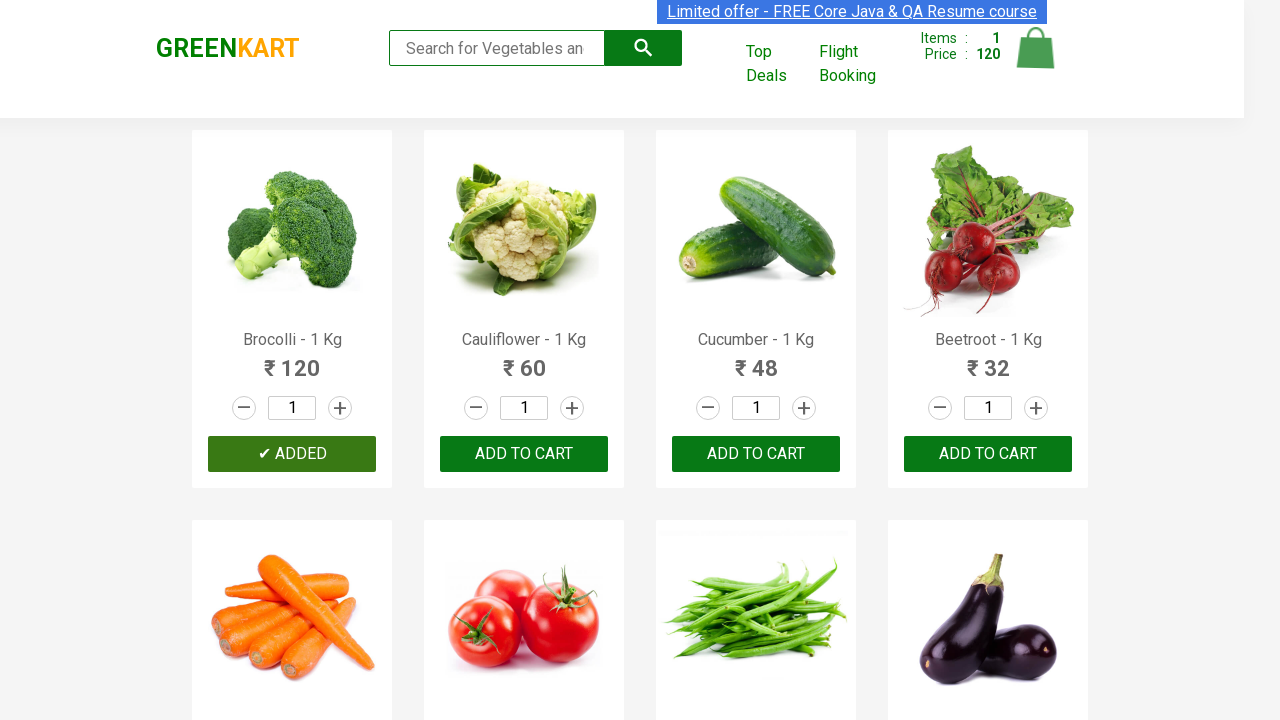

Retrieved product name: Cauliflower - 1 Kg
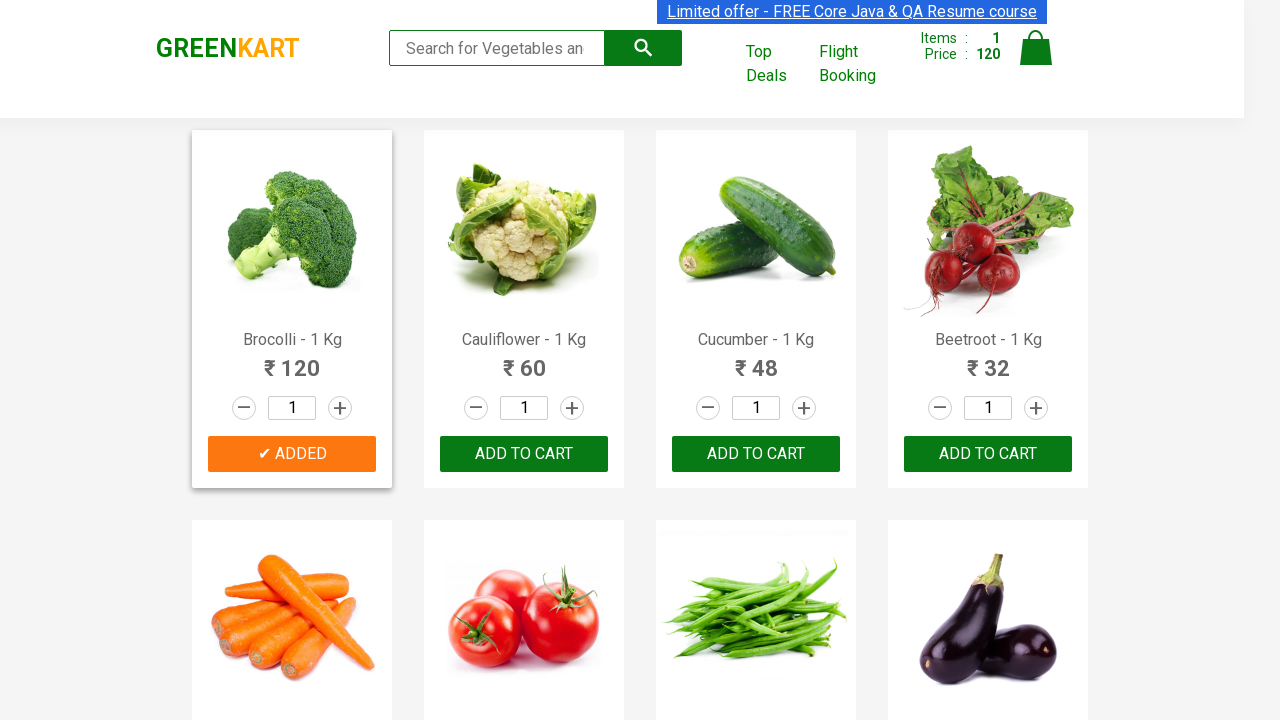

Retrieved product name: Cucumber - 1 Kg
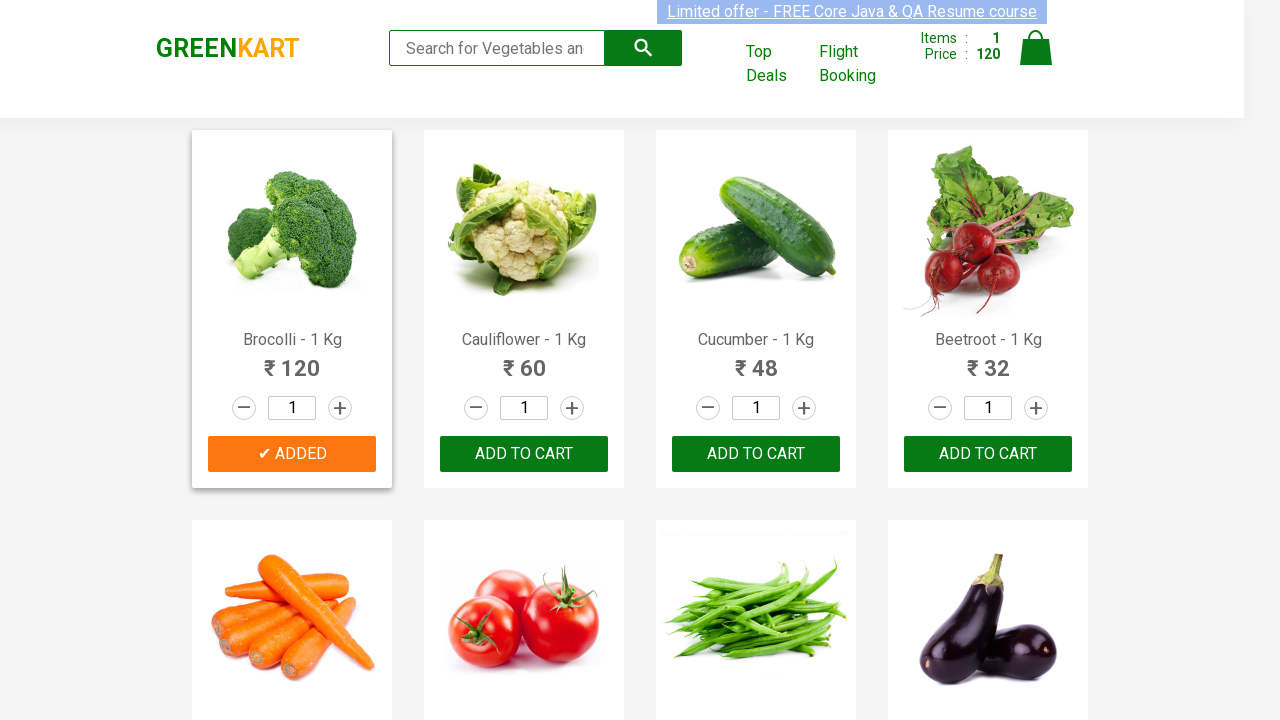

Clicked 'ADD TO CART' button for product: Cucumber - 1 Kg at (988, 454) on xpath=//button[text()='ADD TO CART'] >> nth=2
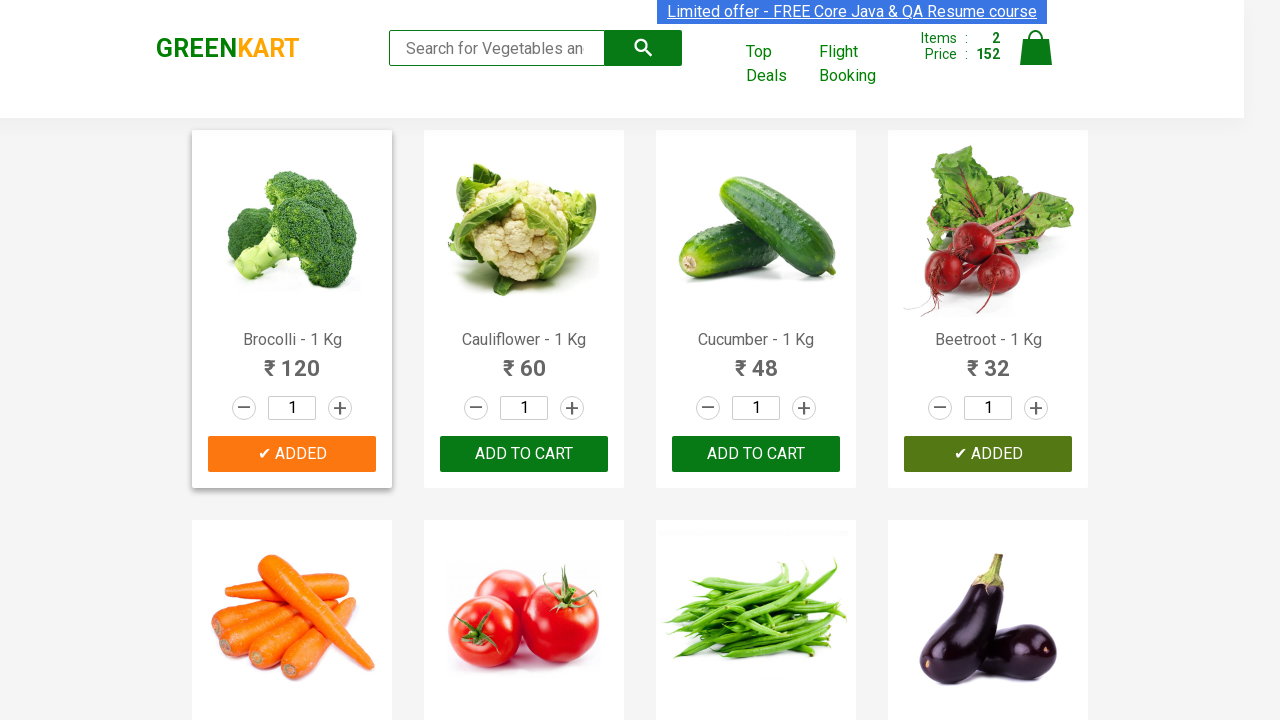

Retrieved product name: Beetroot - 1 Kg
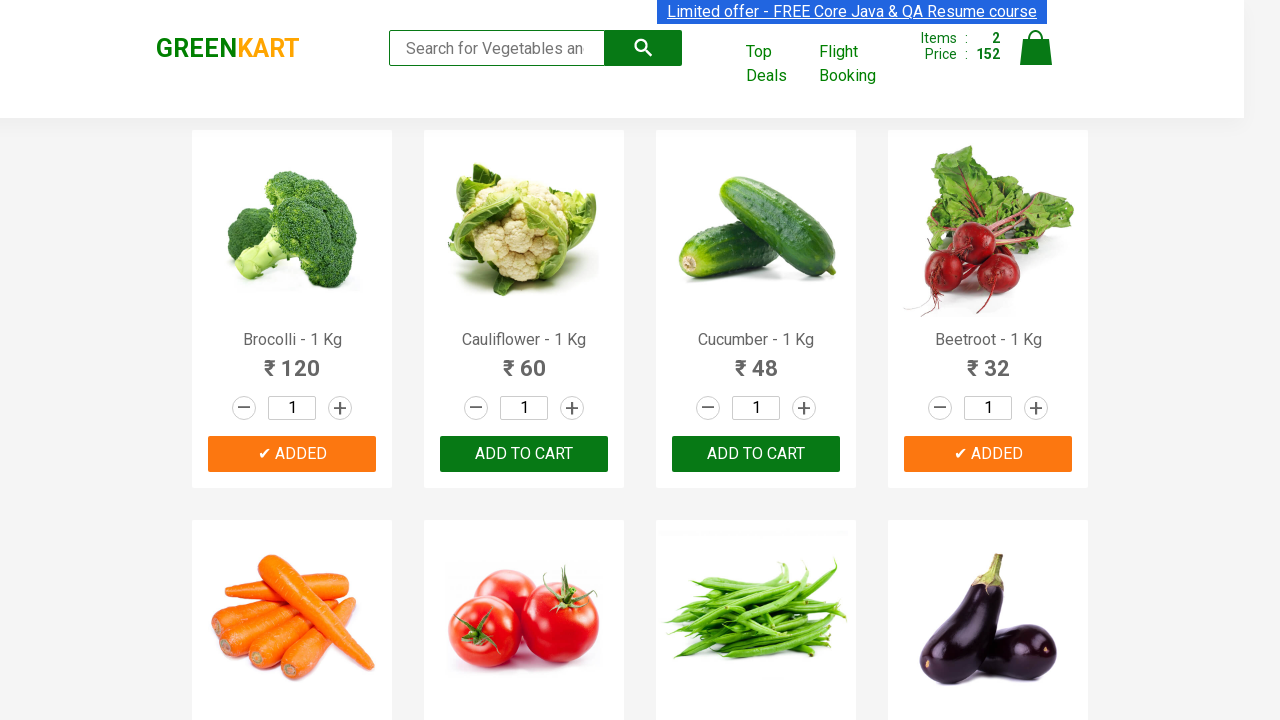

Retrieved product name: Carrot - 1 Kg
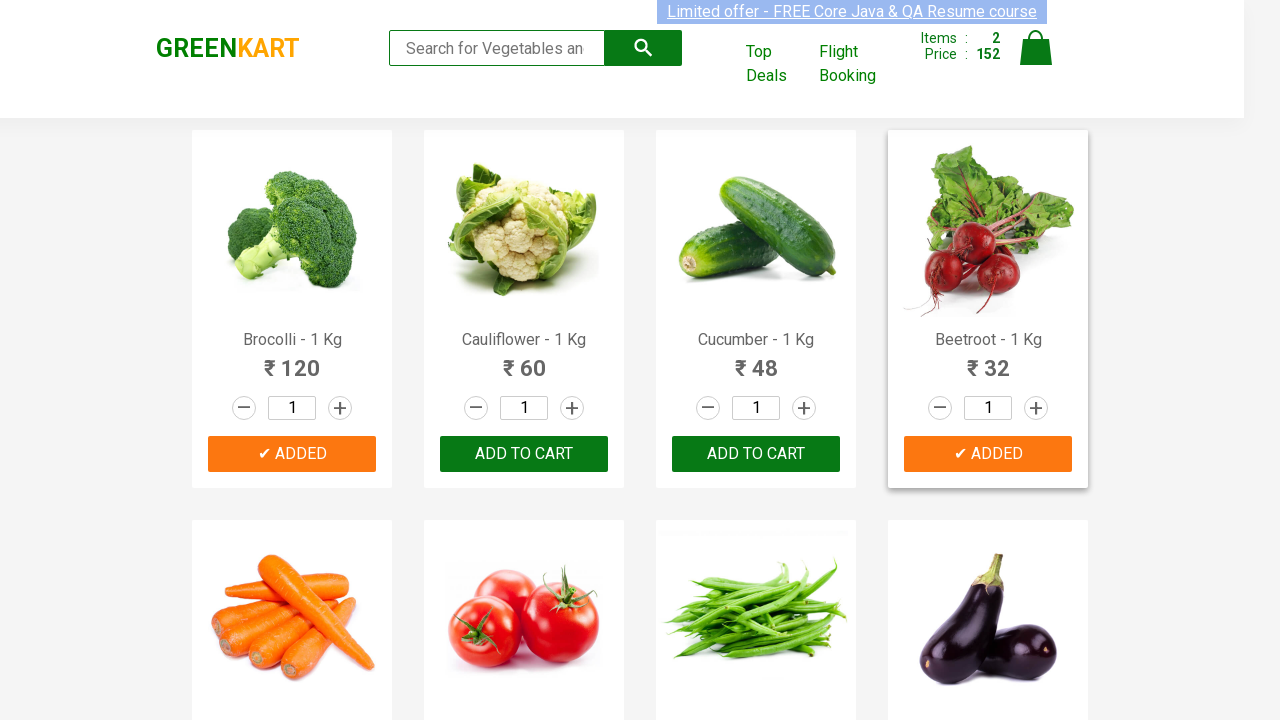

Retrieved product name: Tomato - 1 Kg
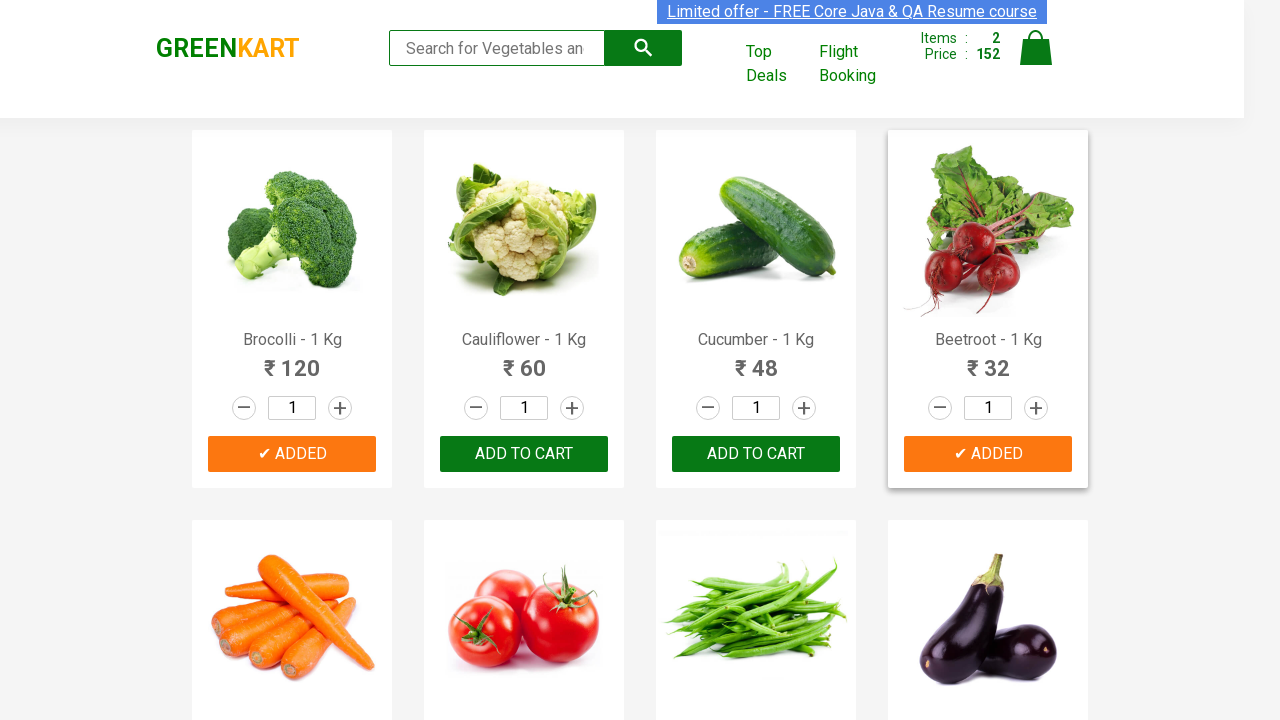

Retrieved product name: Beans - 1 Kg
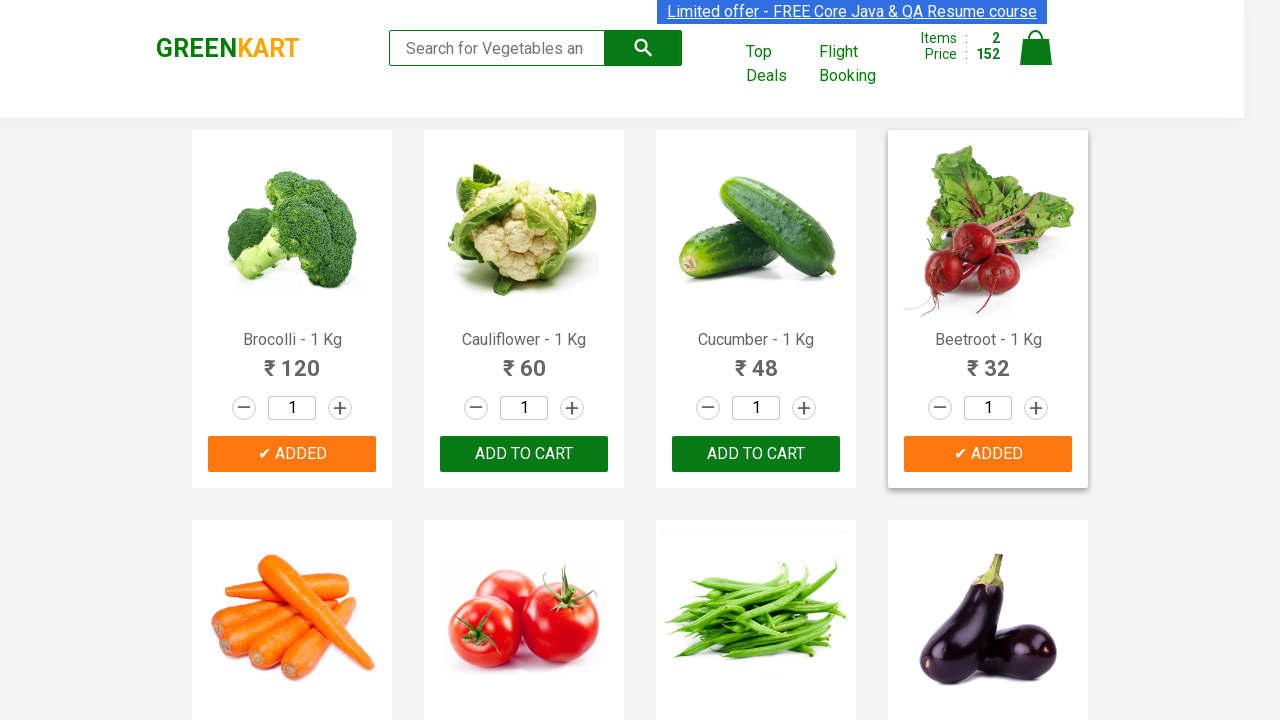

Retrieved product name: Brinjal - 1 Kg
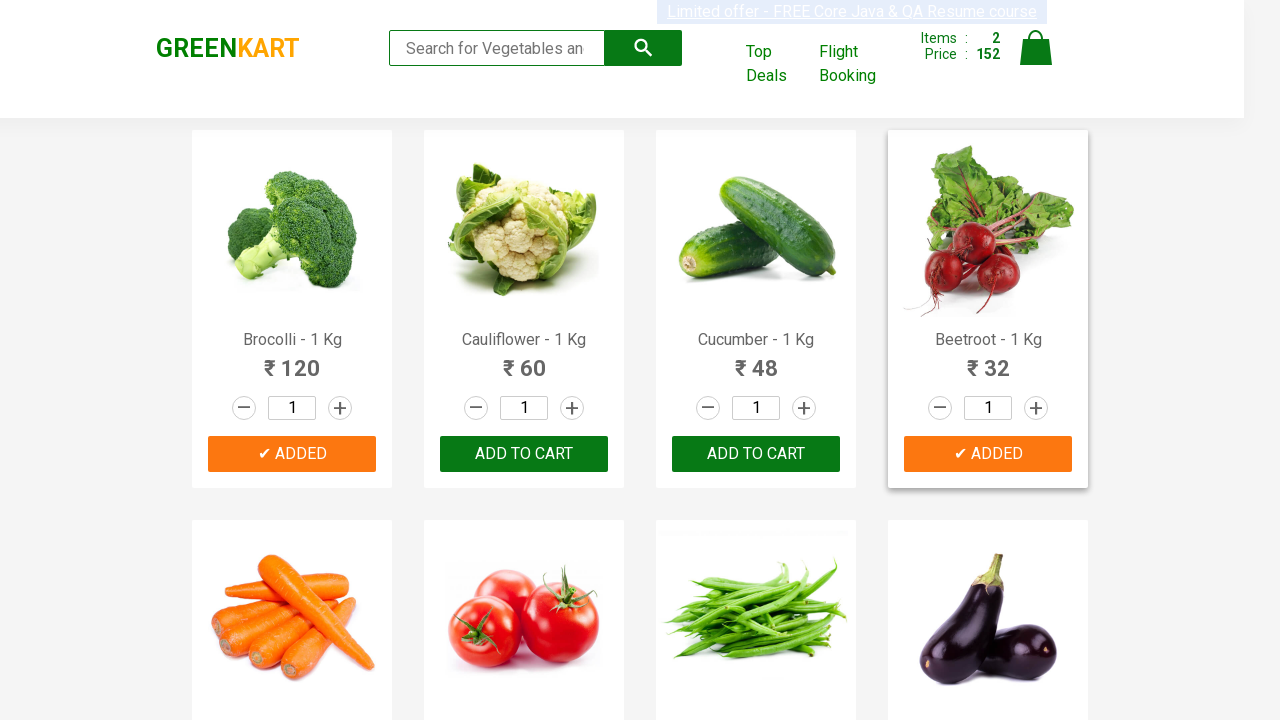

Retrieved product name: Capsicum
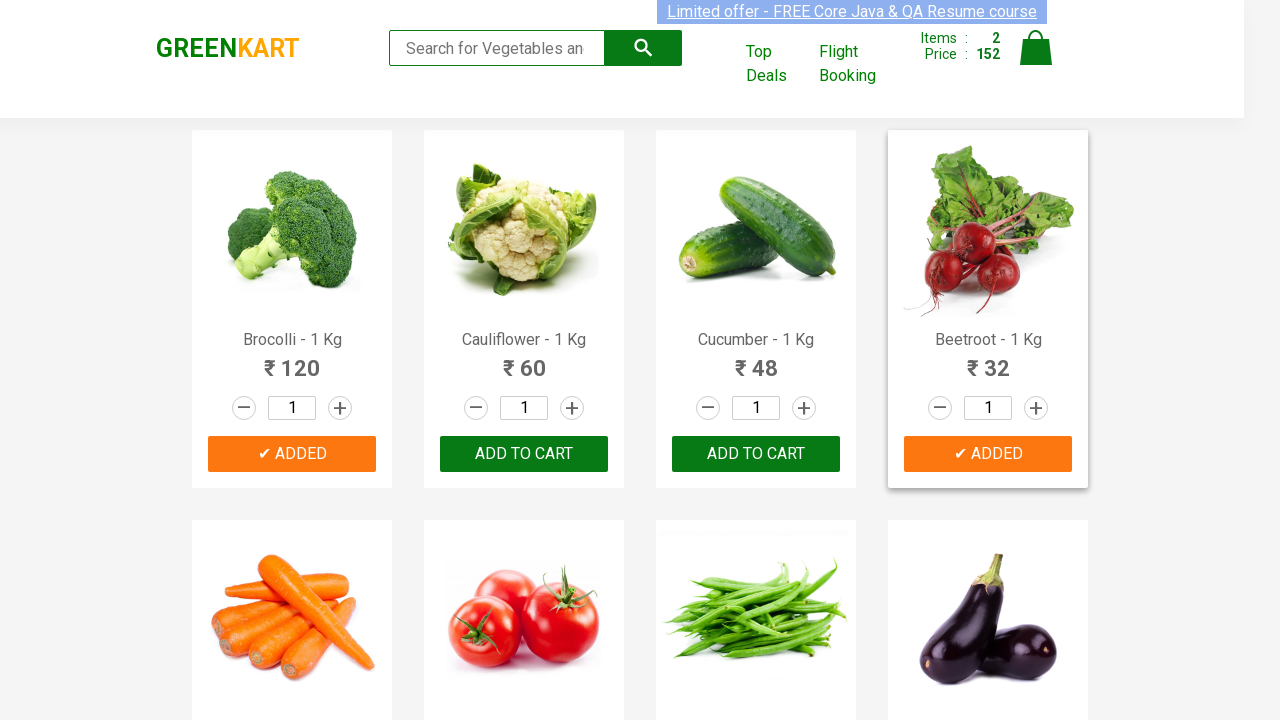

Retrieved product name: Mushroom - 1 Kg
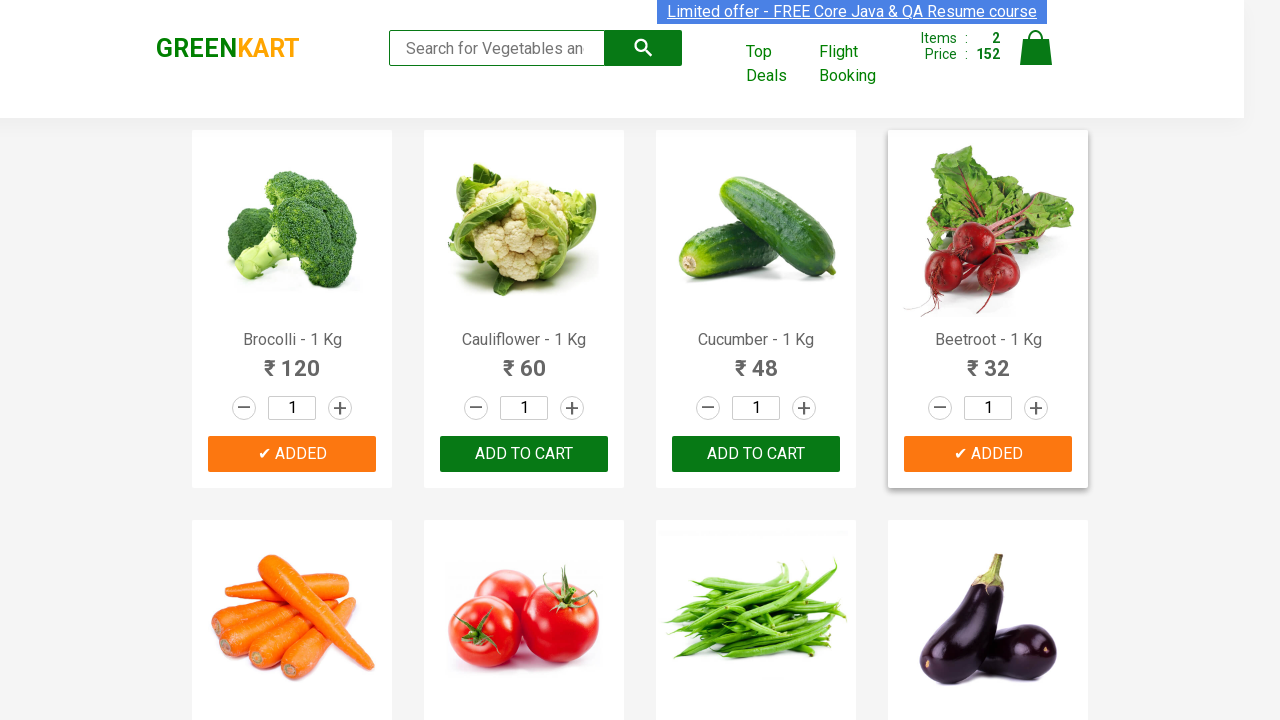

Retrieved product name: Potato - 1 Kg
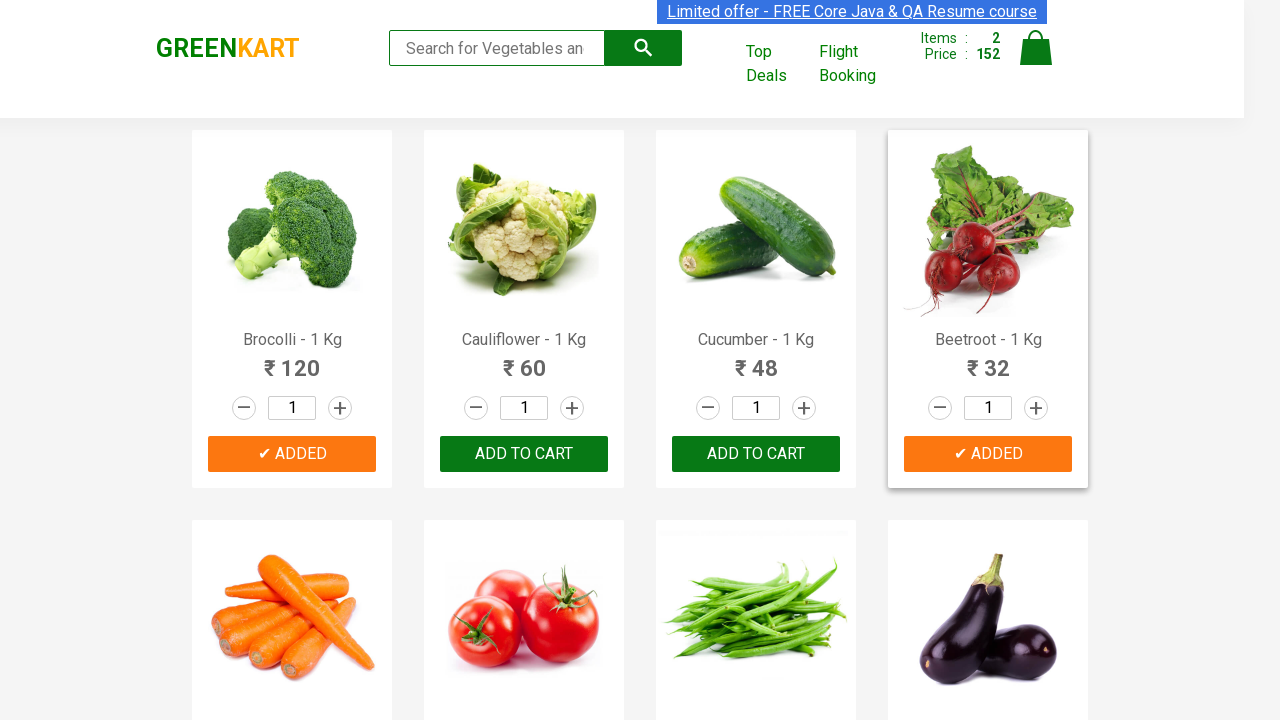

Retrieved product name: Pumpkin - 1 Kg
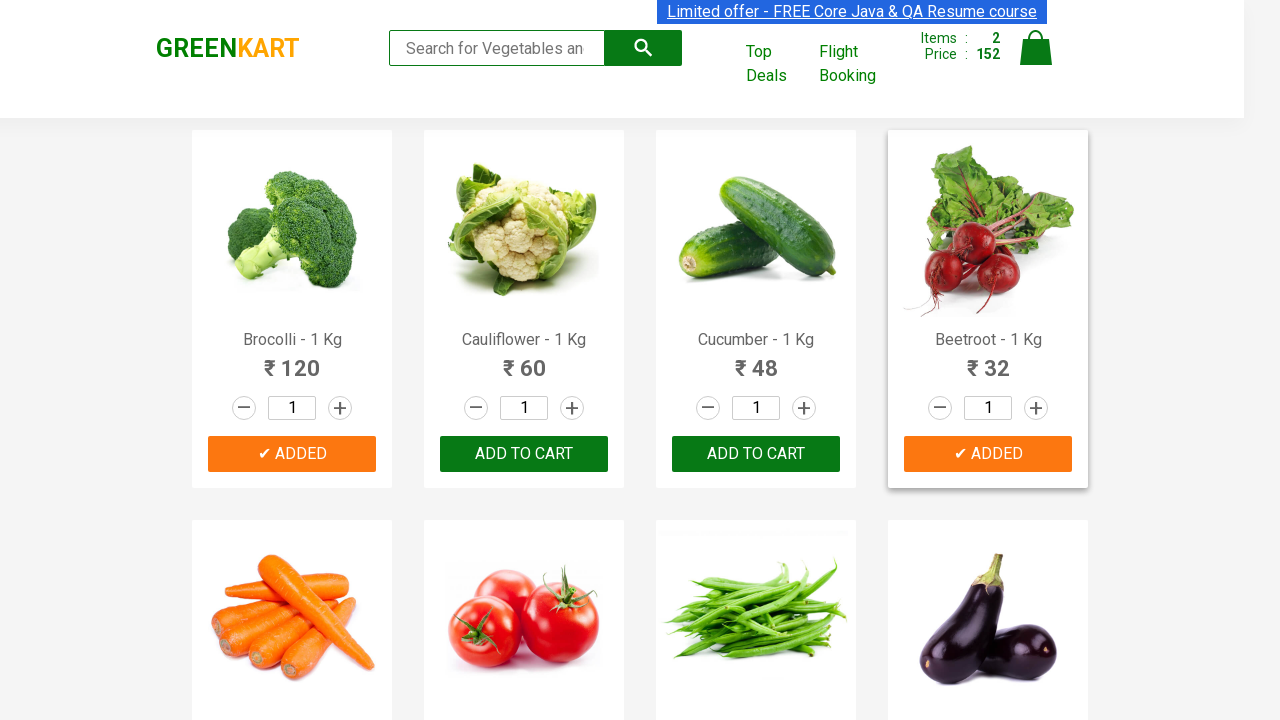

Retrieved product name: Corn - 1 Kg
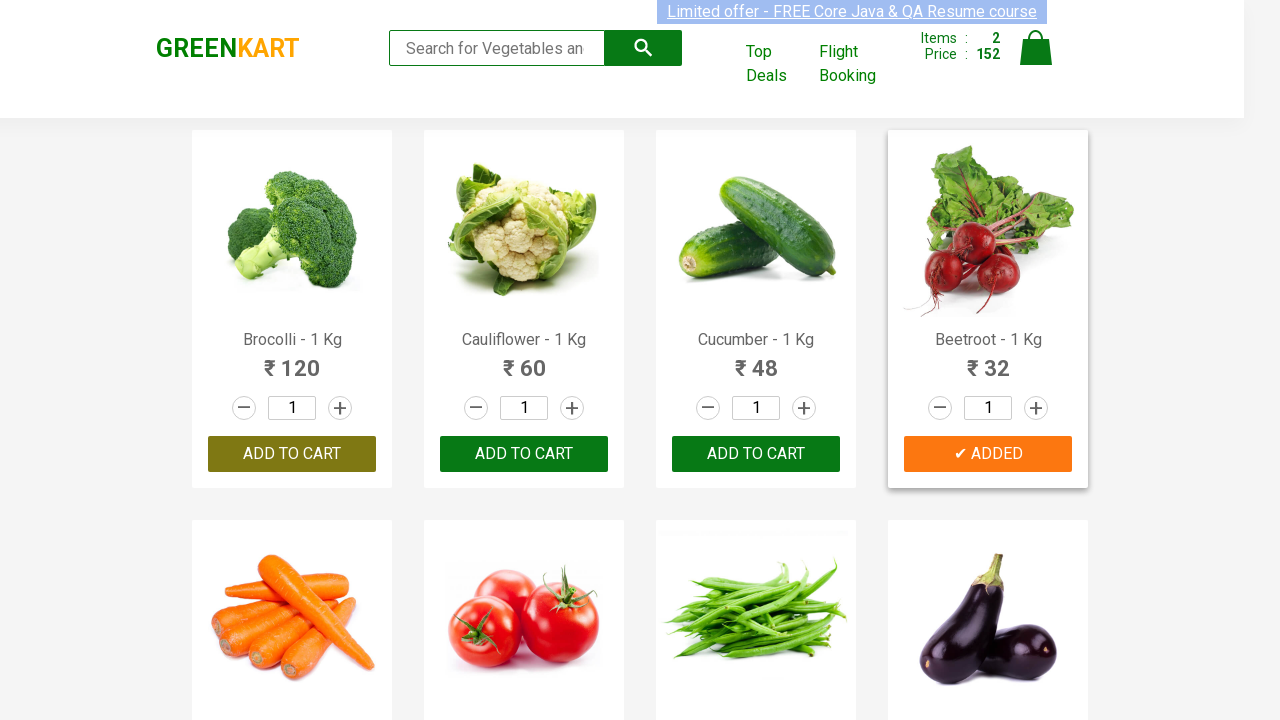

Retrieved product name: Onion - 1 Kg
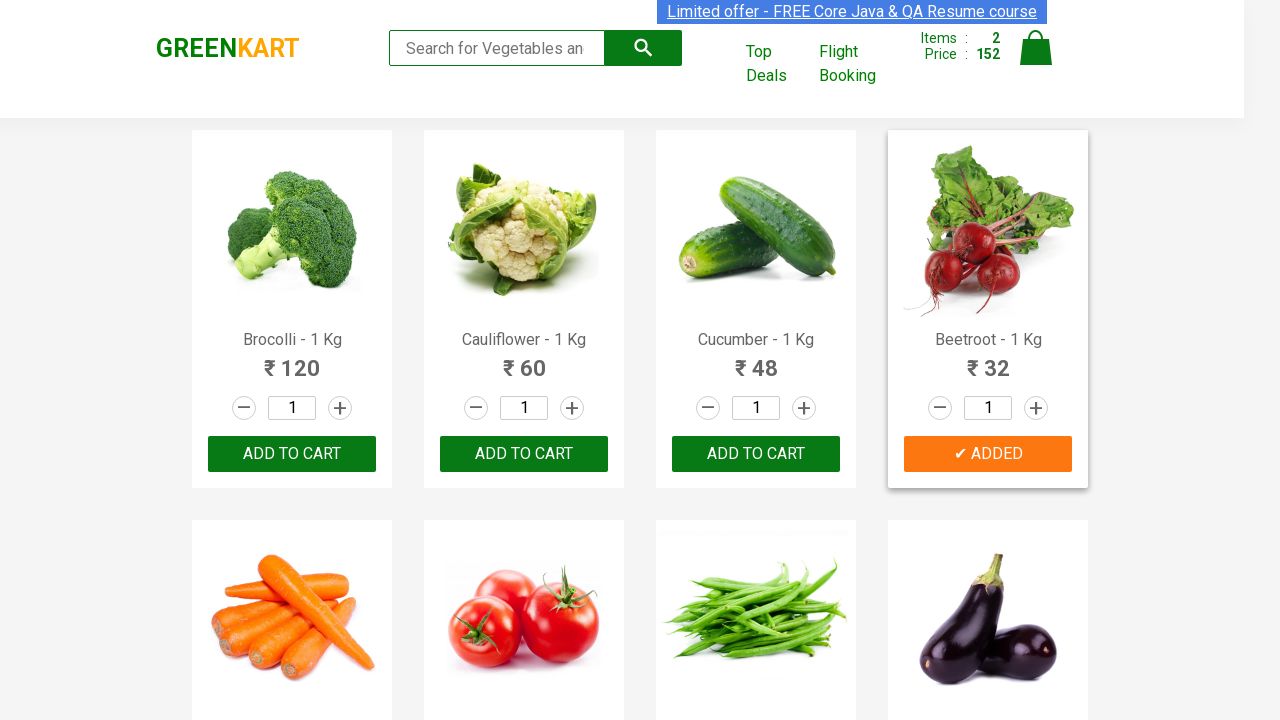

Retrieved product name: Apple - 1 Kg
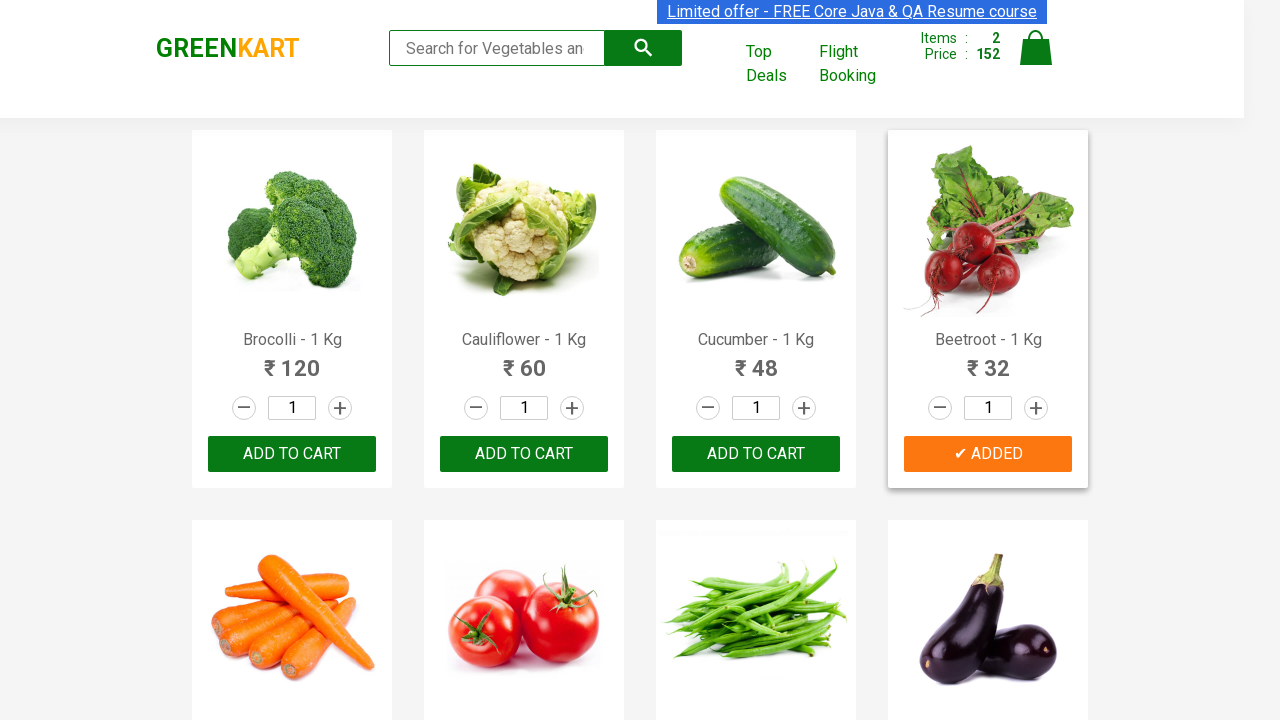

Retrieved product name: Banana - 1 Kg
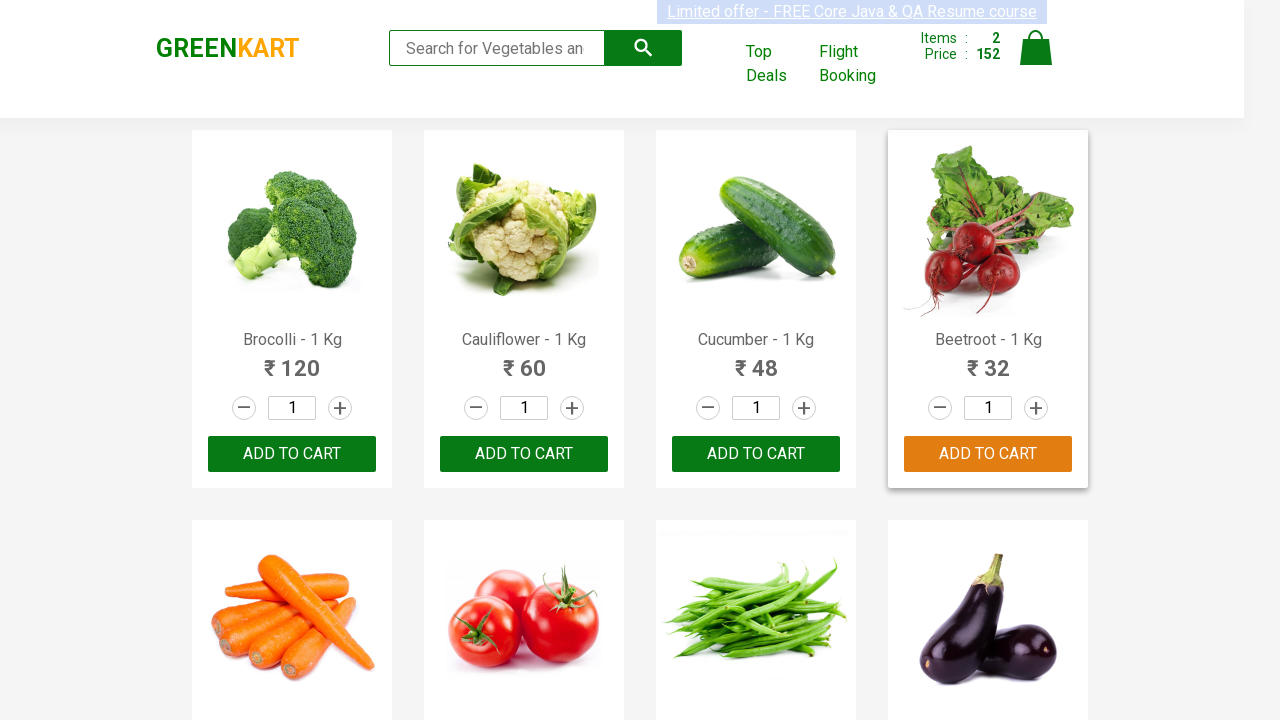

Retrieved product name: Grapes - 1 Kg
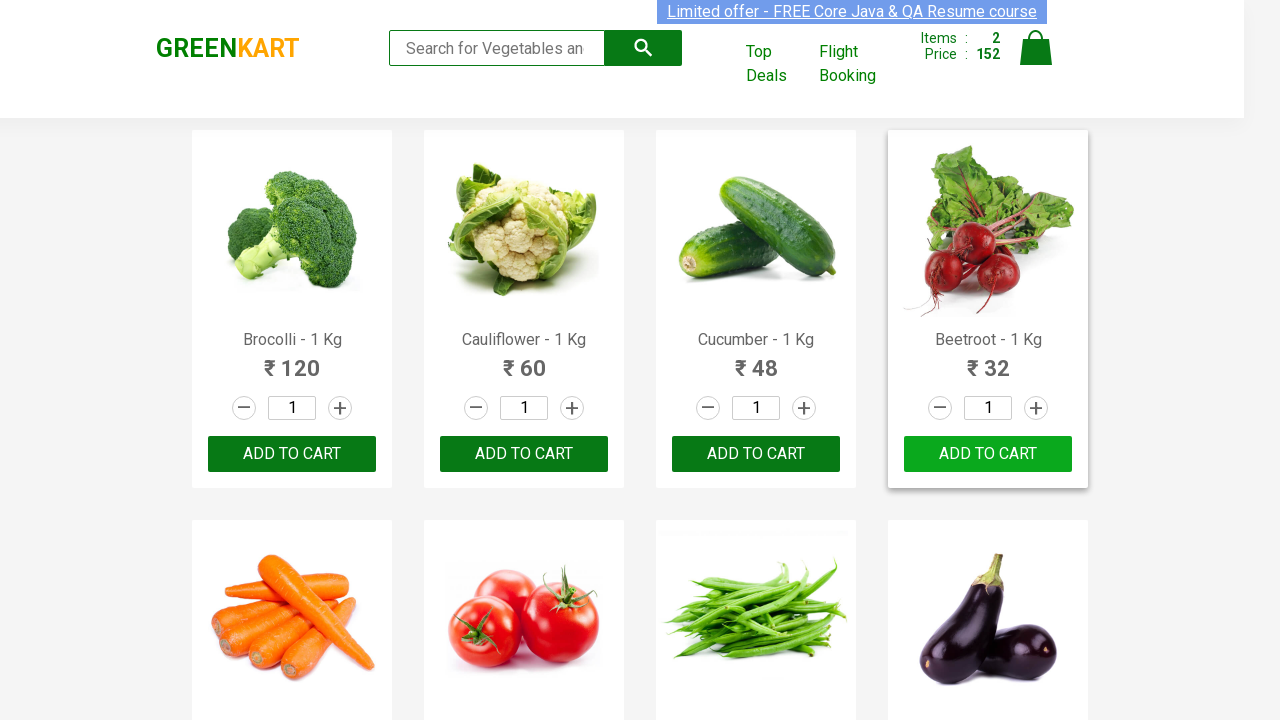

Retrieved product name: Mango - 1 Kg
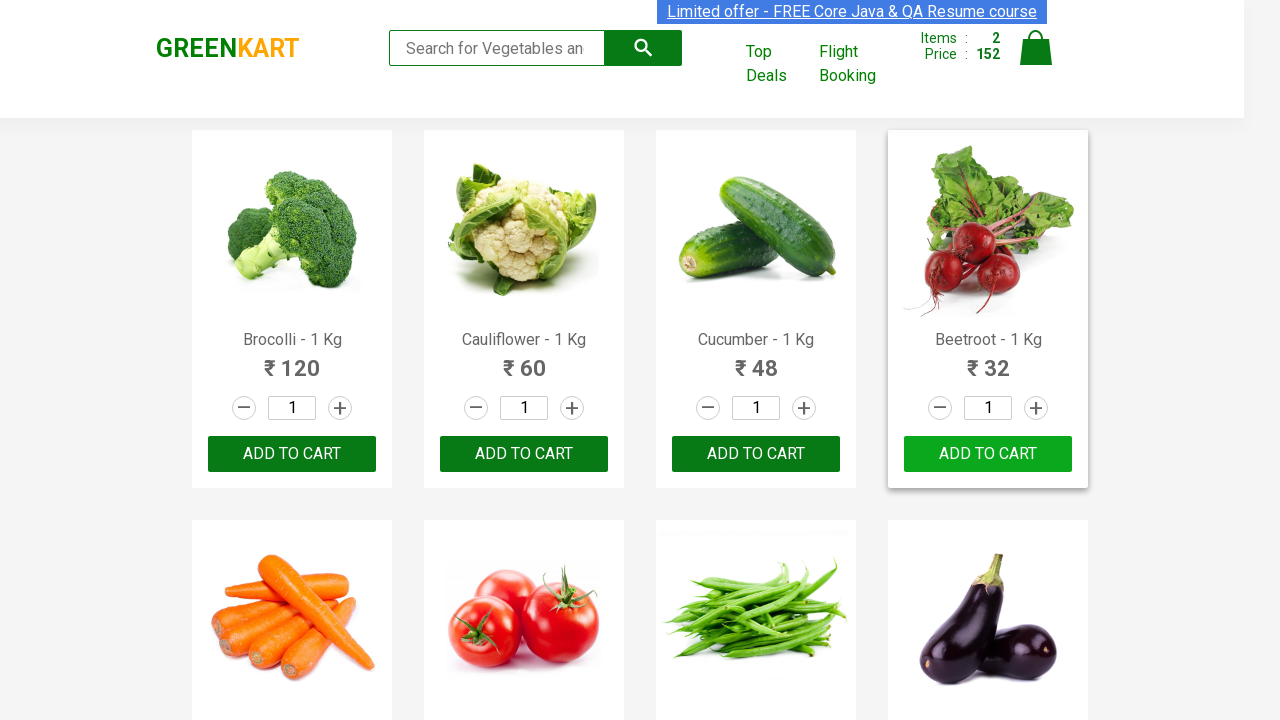

Retrieved product name: Musk Melon - 1 Kg
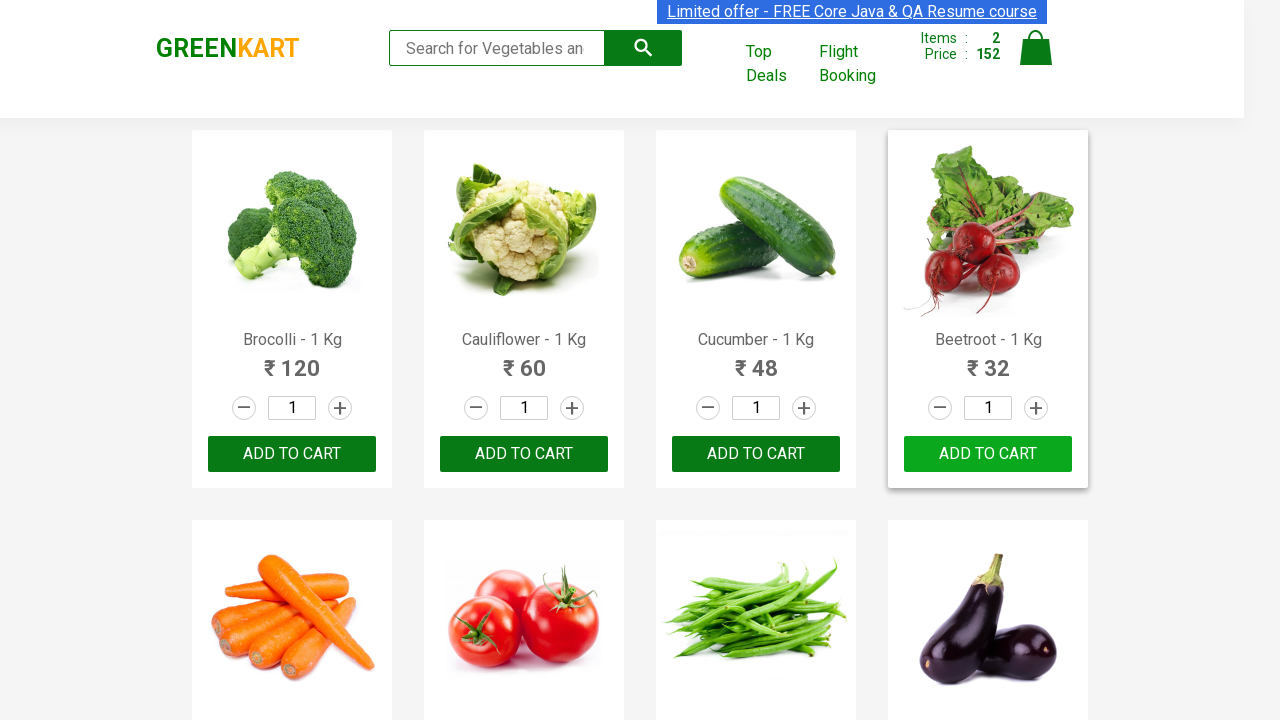

Retrieved product name: Orange - 1 Kg
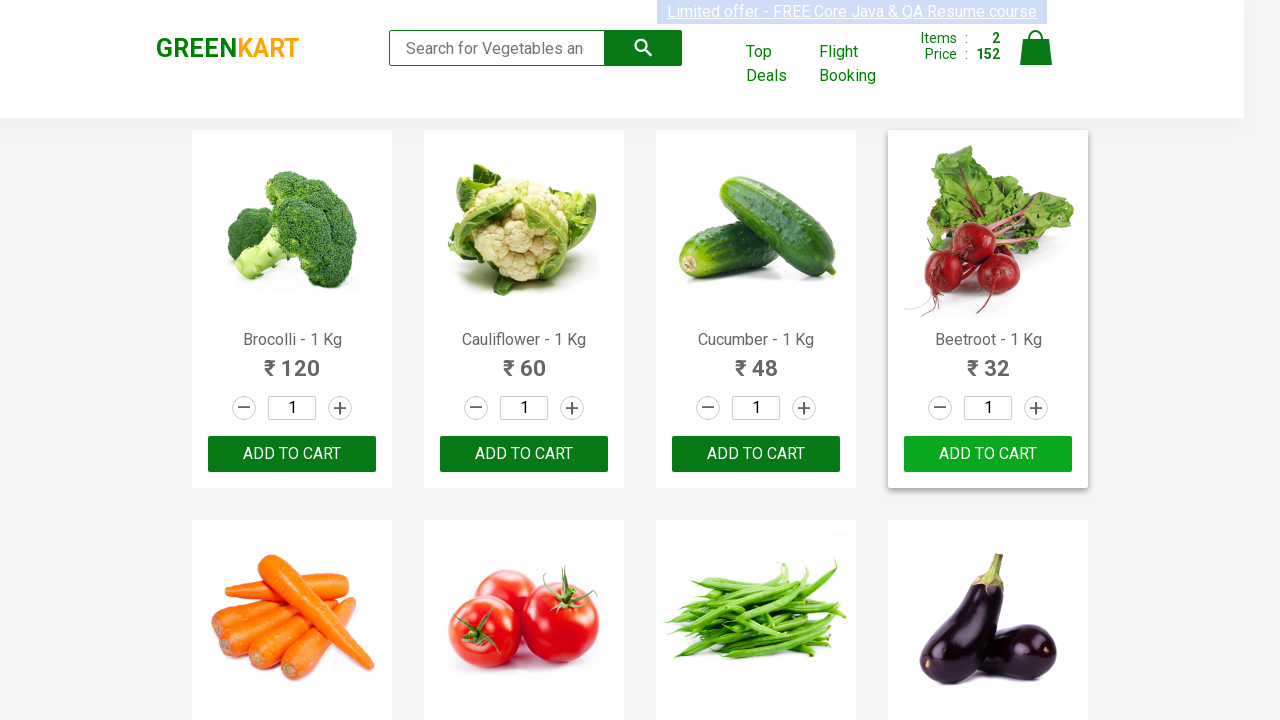

Retrieved product name: Pears - 1 Kg
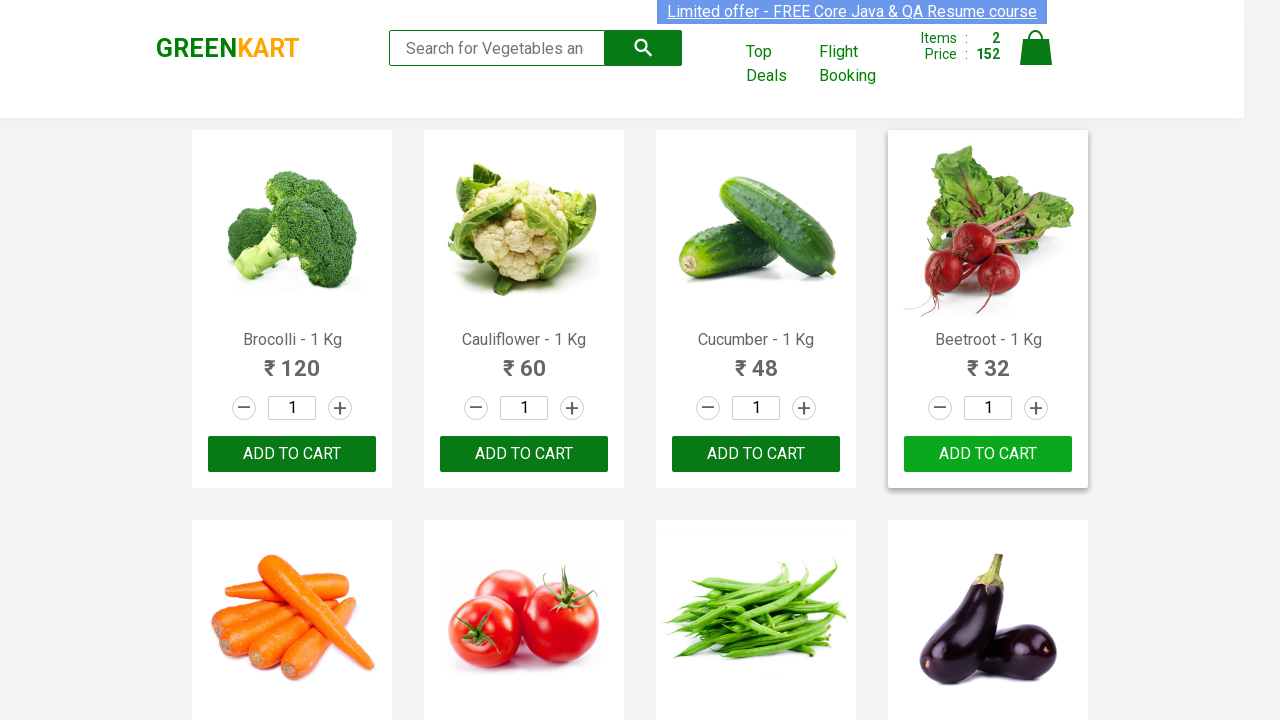

Retrieved product name: Pomegranate - 1 Kg
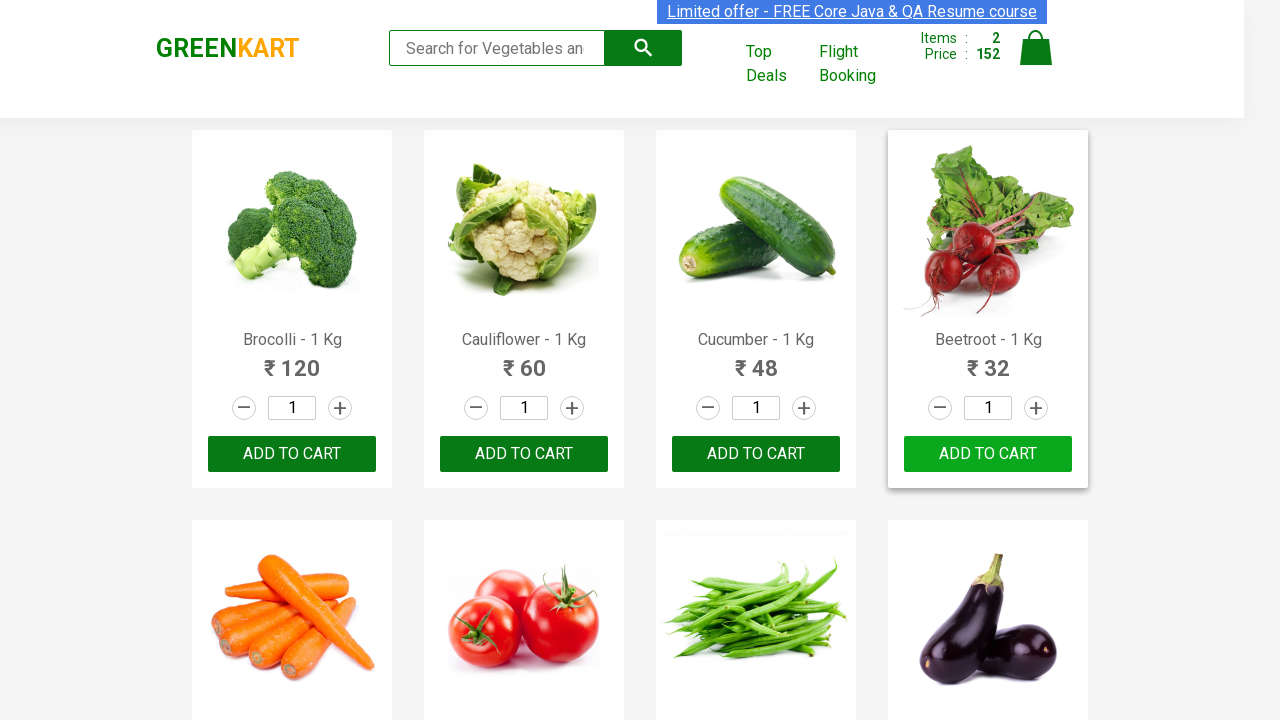

Retrieved product name: Raspberry - 1/4 Kg
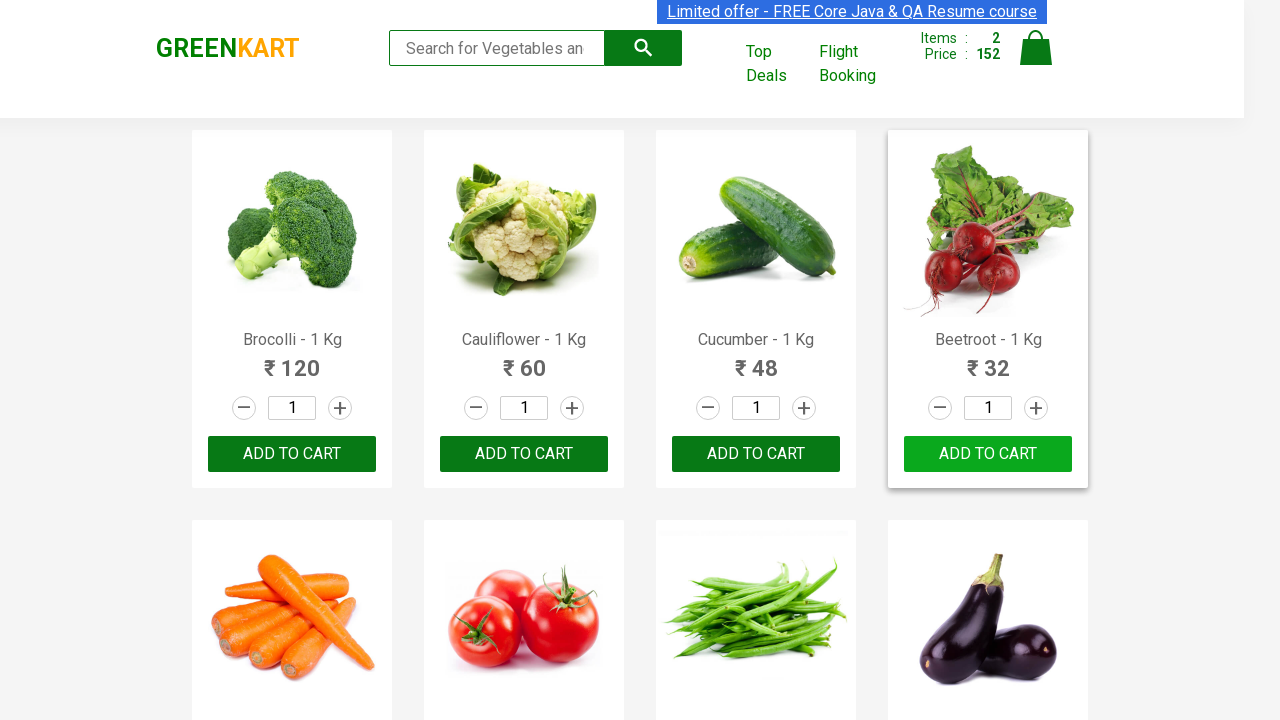

Retrieved product name: Strawberry - 1/4 Kg
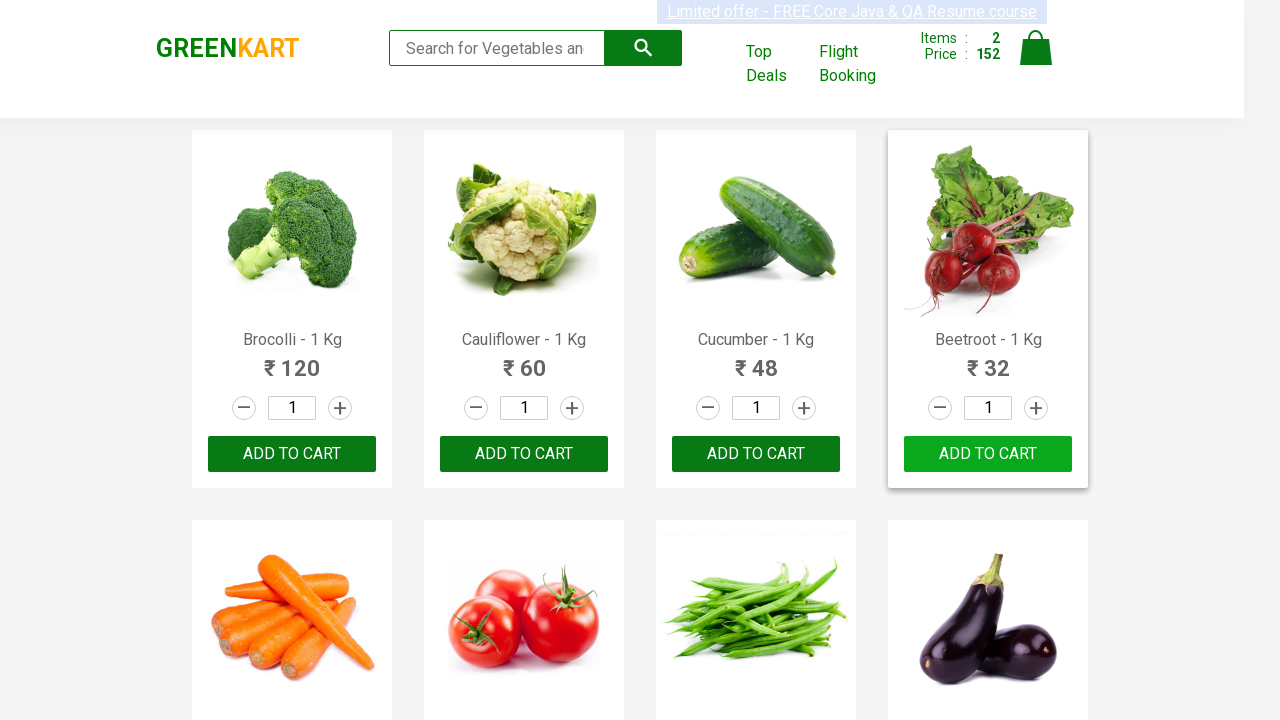

Retrieved product name: Water Melon - 1 Kg
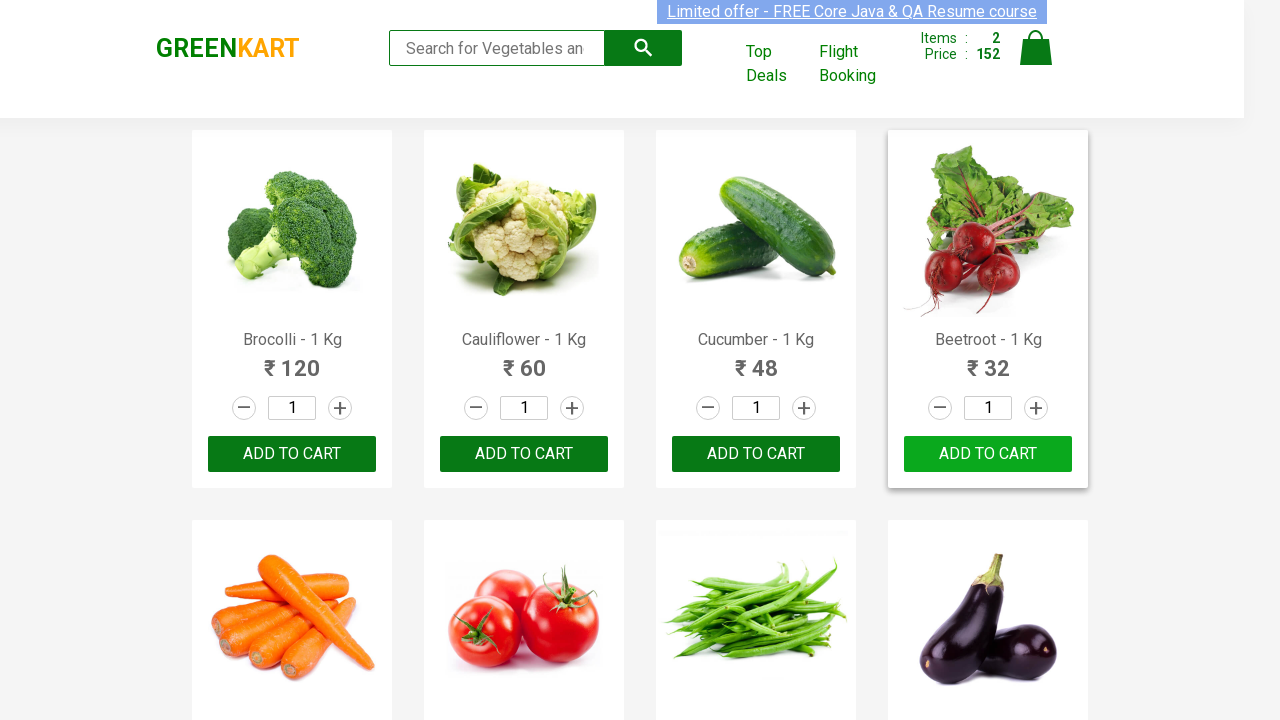

Retrieved product name: Almonds - 1/4 Kg
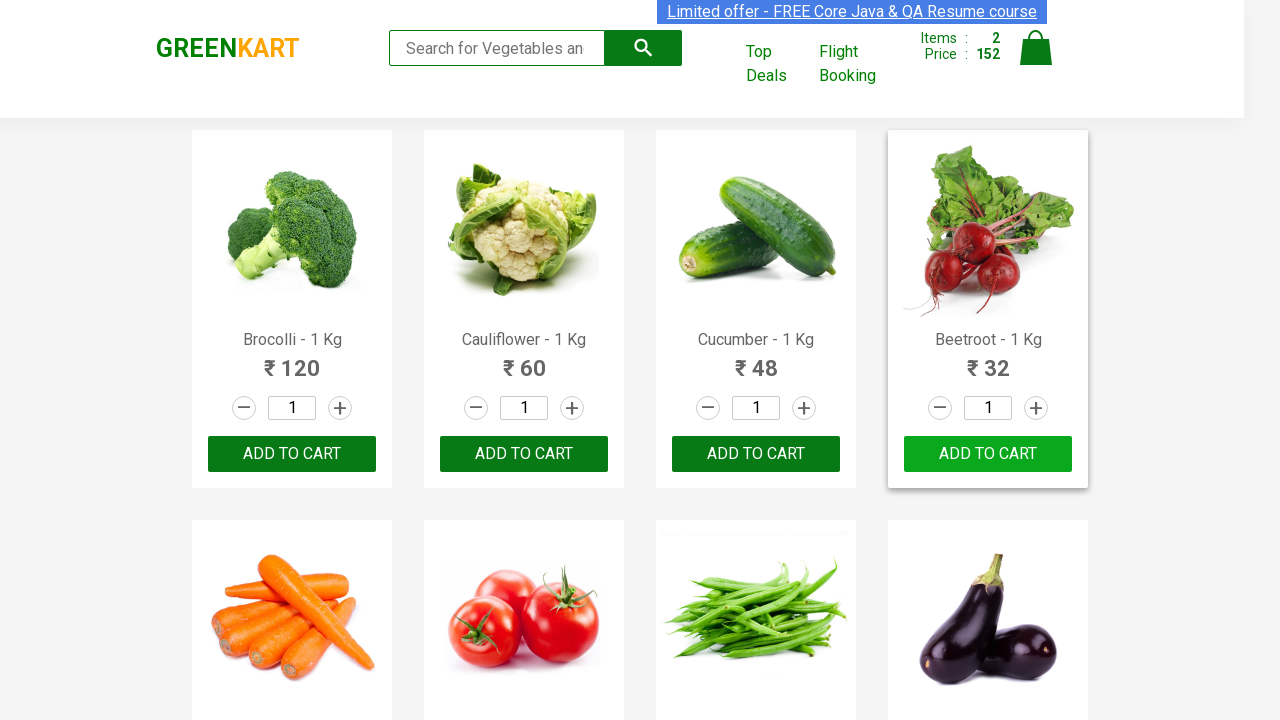

Retrieved product name: Pista - 1/4 Kg
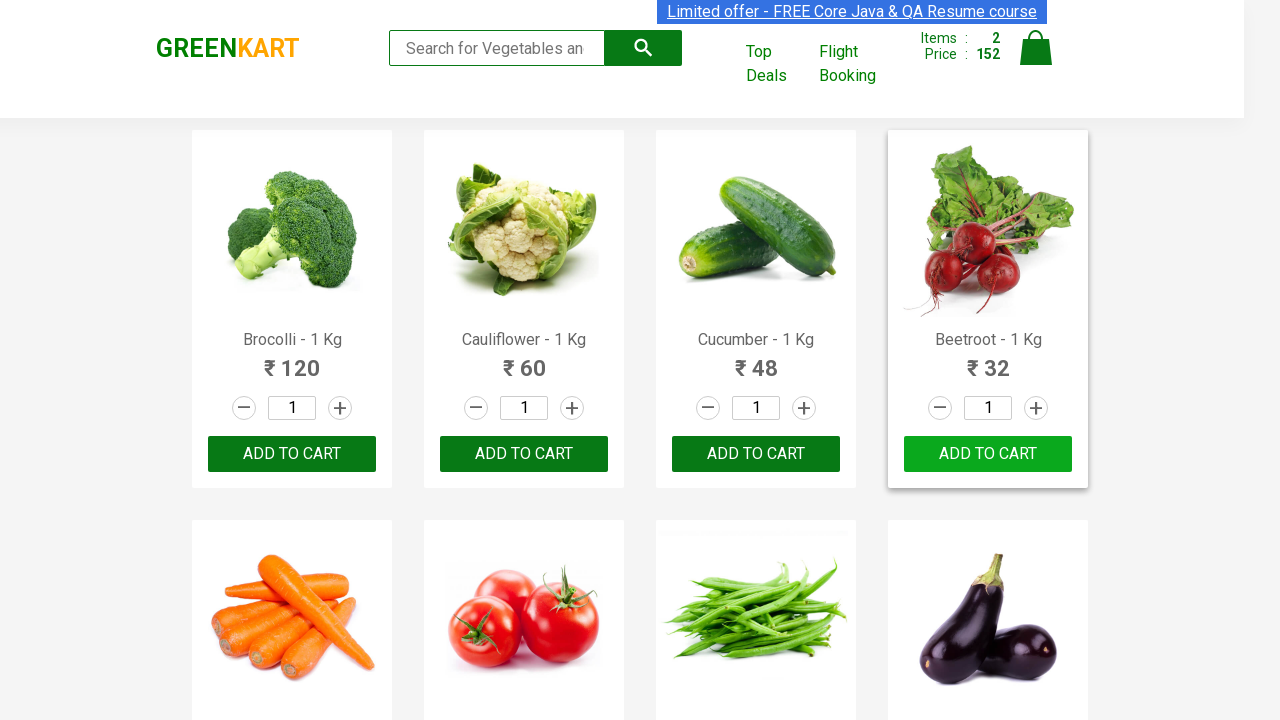

Retrieved product name: Nuts Mixture - 1 Kg
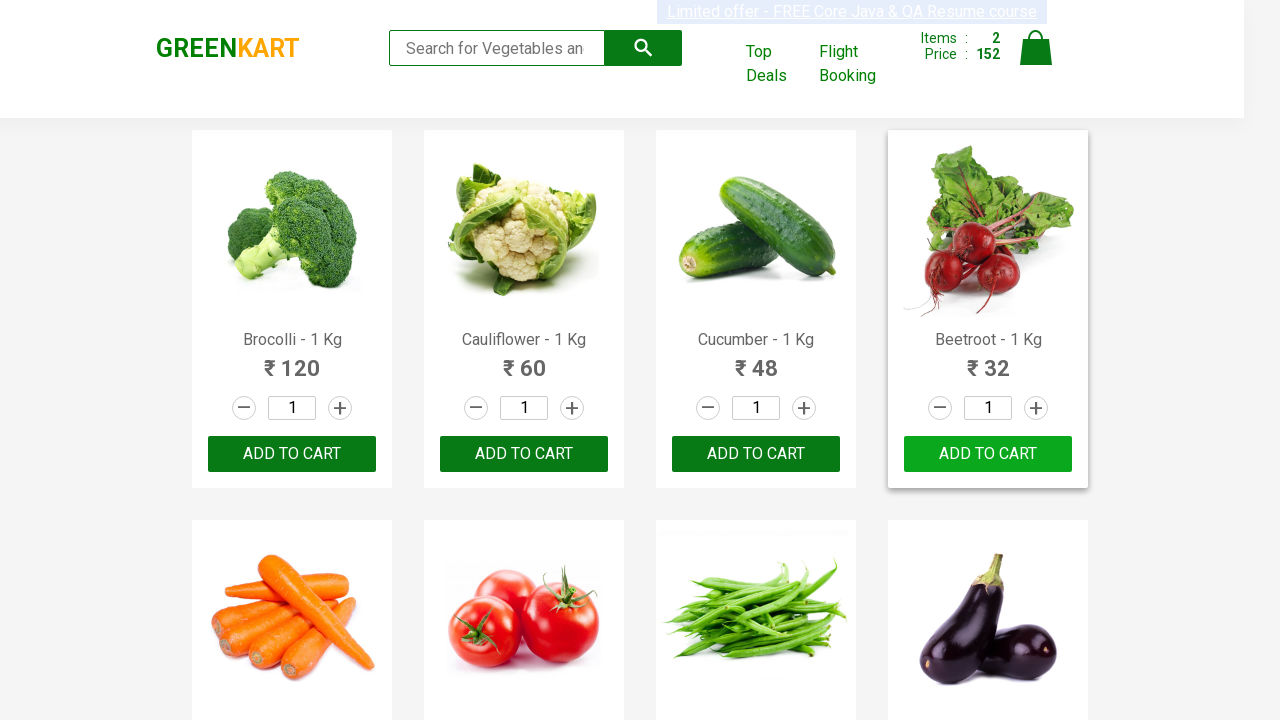

Retrieved product name: Cashews - 1 Kg
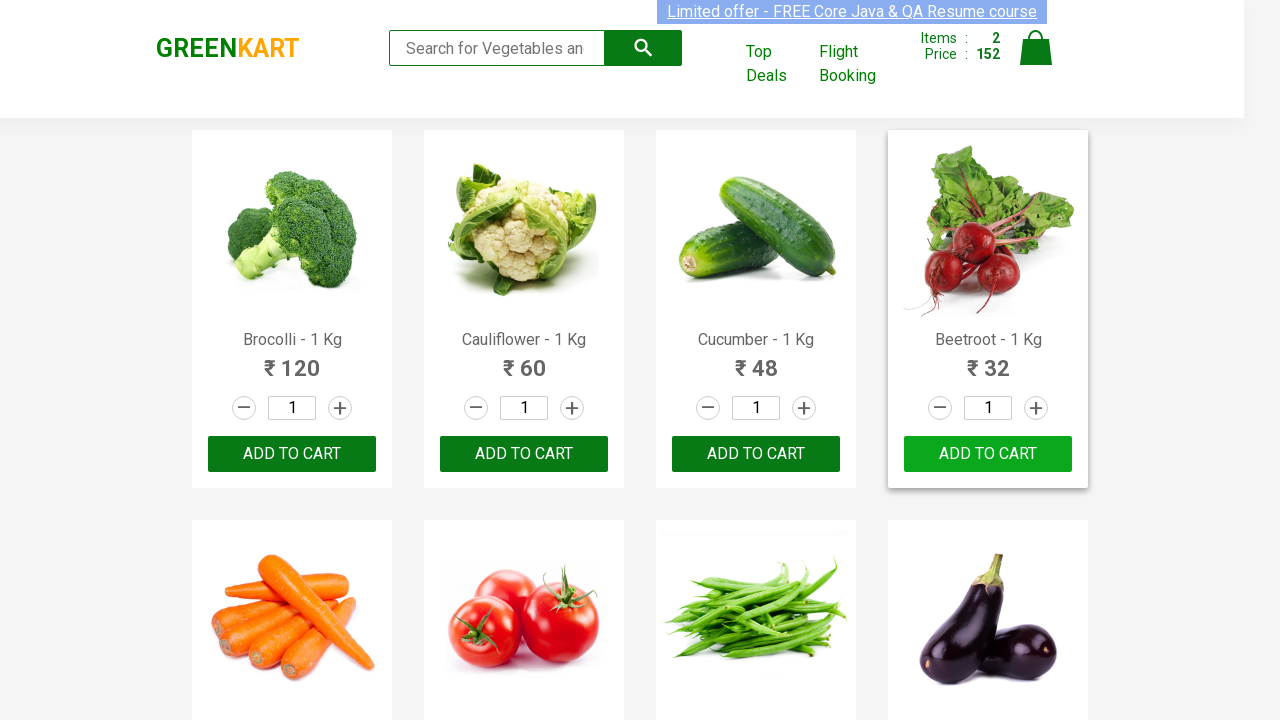

Retrieved product name: Walnuts - 1/4 Kg
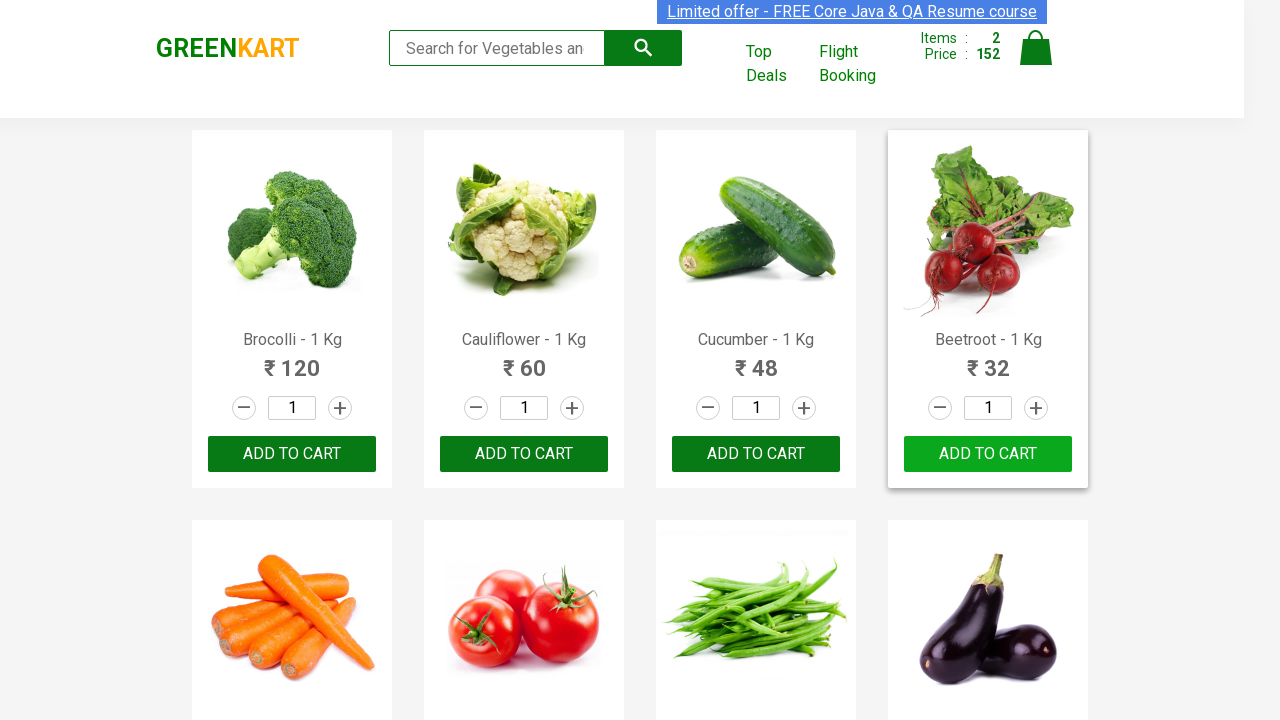

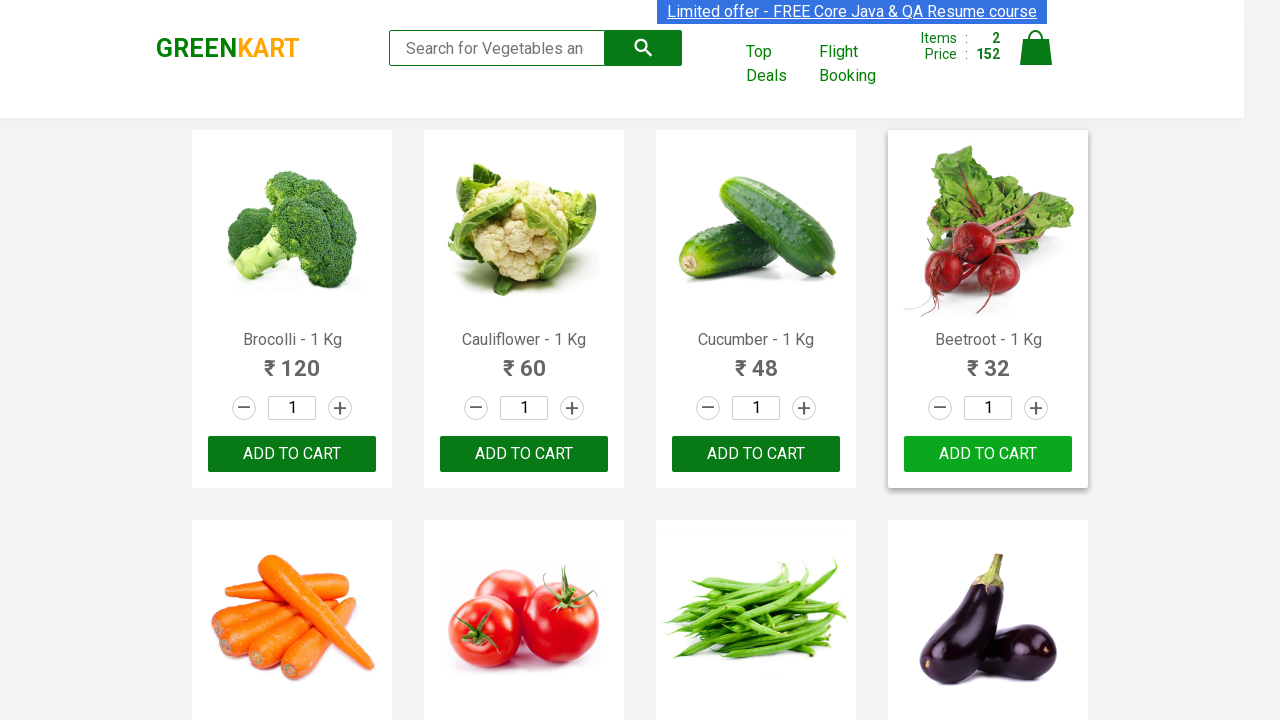